Tests Alert Demo form by filling in user details and submitting the form to trigger an alert with the entered information

Starting URL: http://automationbykrishna.com

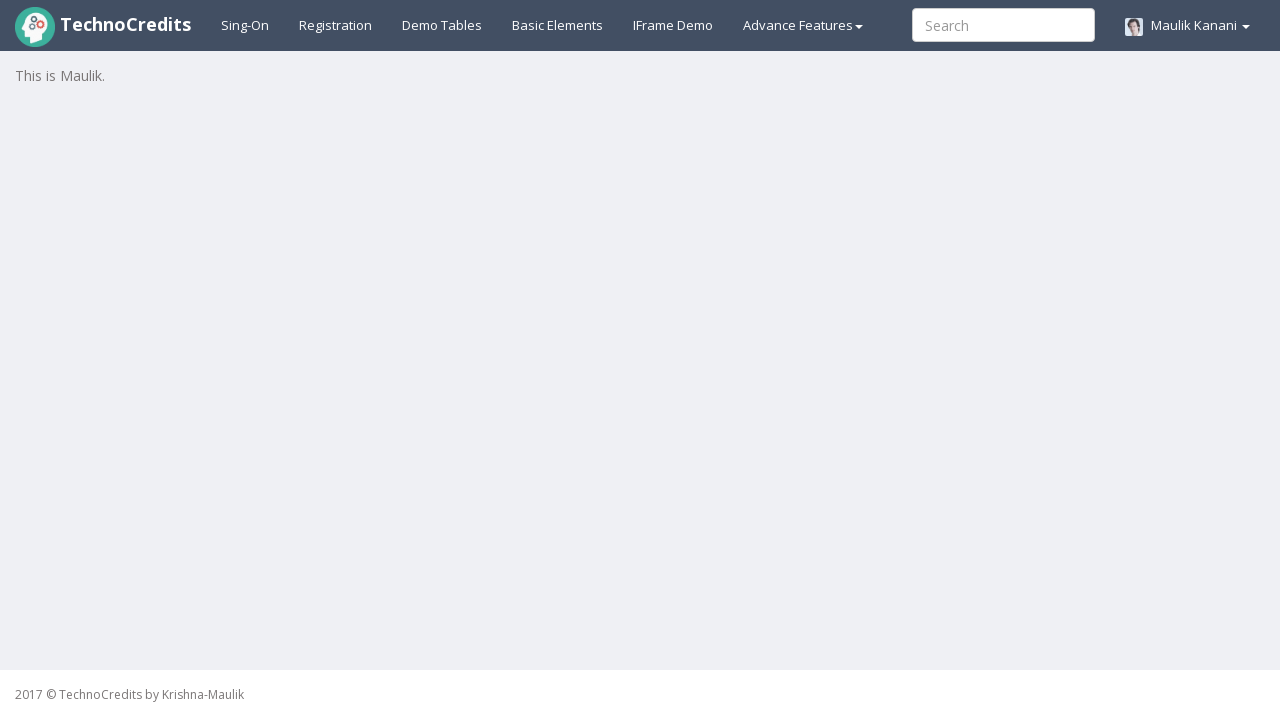

Clicked on Basic Elements section at (558, 25) on #basicelements
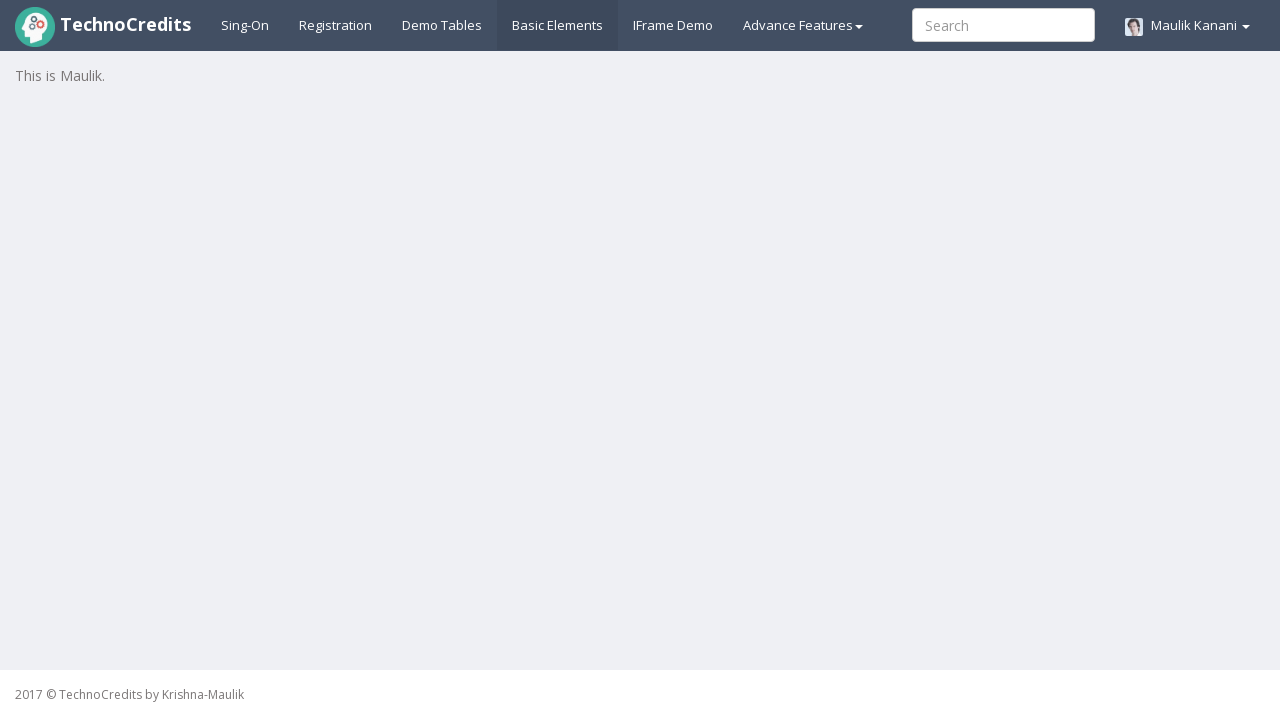

Filled first name field with 'Ruby' on //input[@name='ufname']
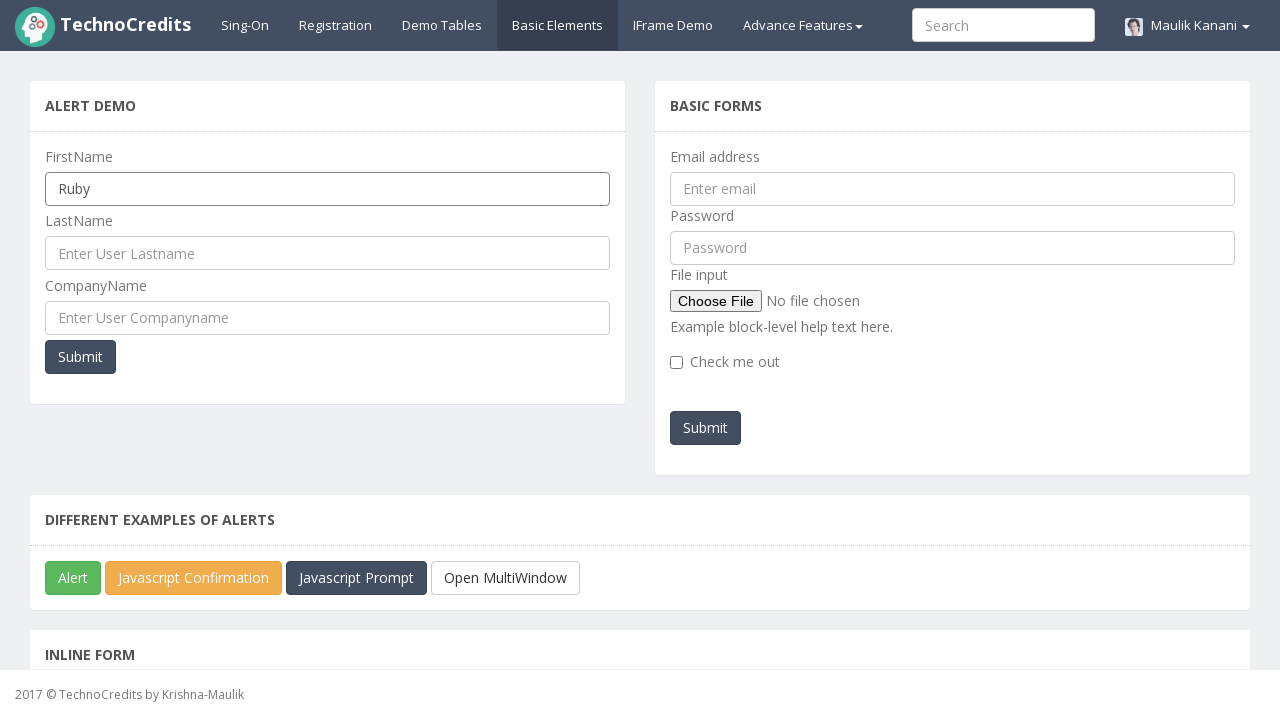

Filled last name field with 'Khan' on //input[@name='ulname']
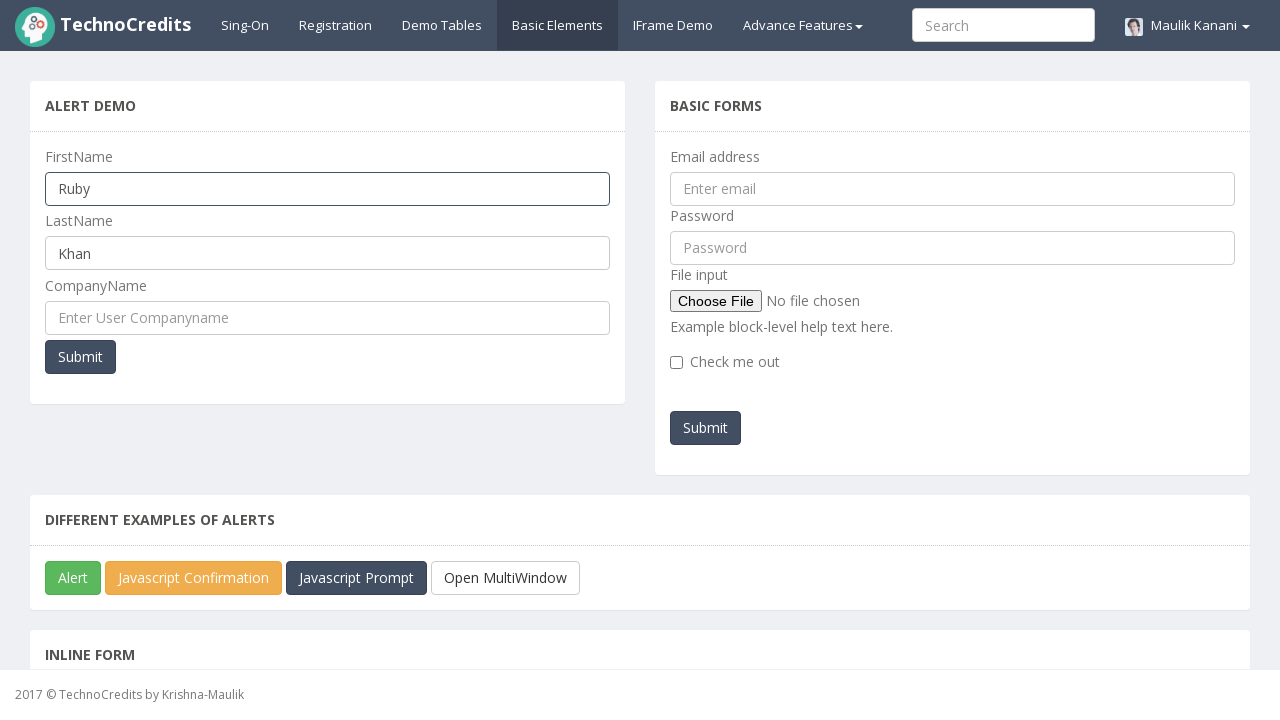

Filled company name field with 'Company' on //input[@name='cmpname']
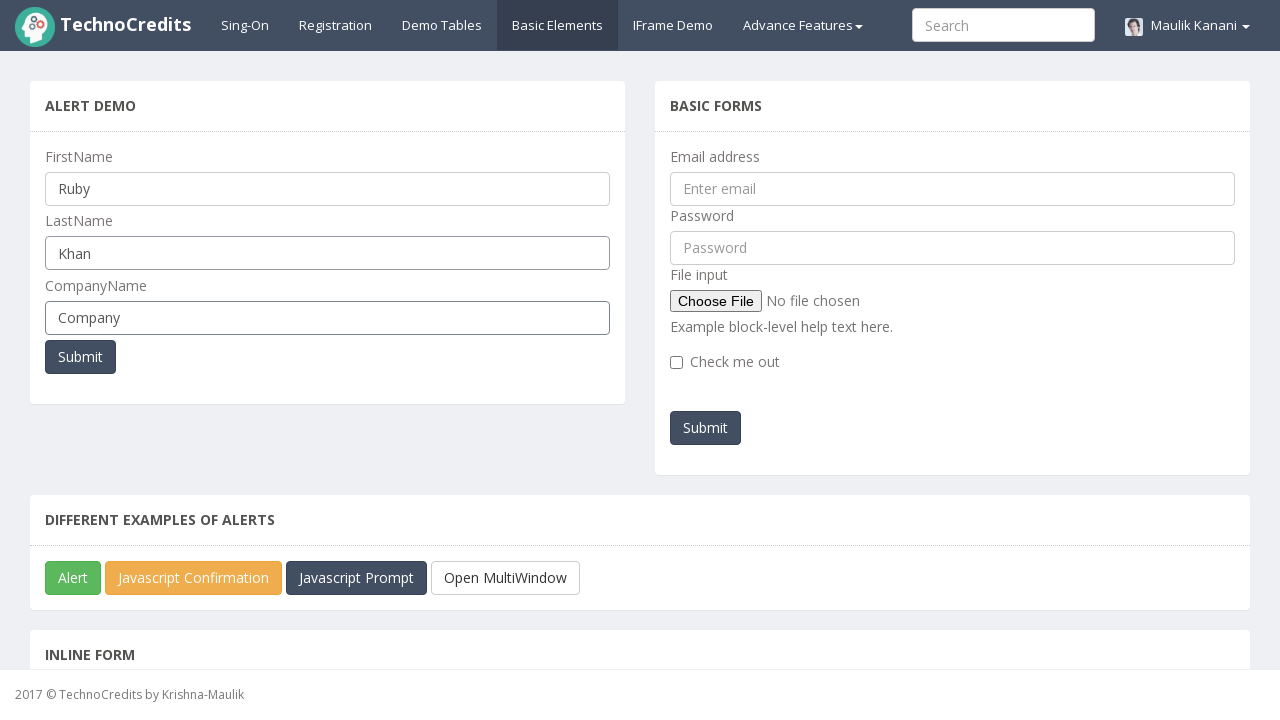

Clicked submit button to trigger alert at (80, 357) on xpath=//button[@class='btn btn-primary']
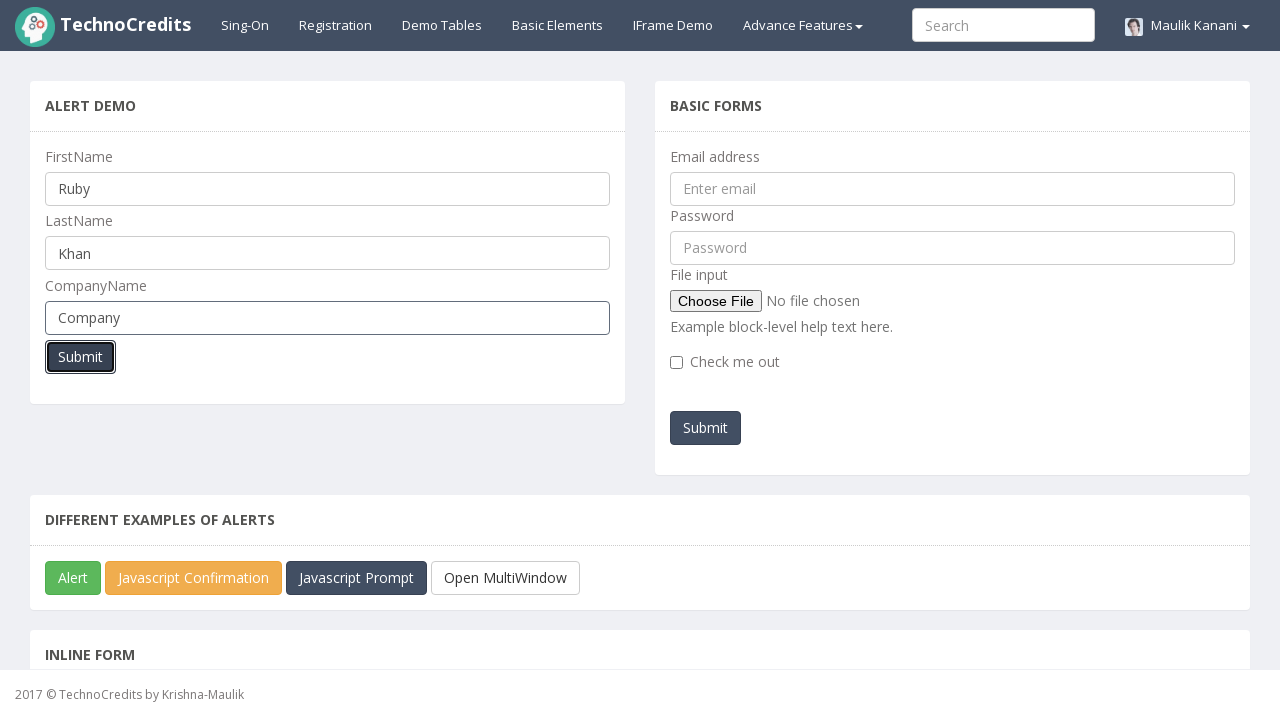

Alert dialog accepted with user details
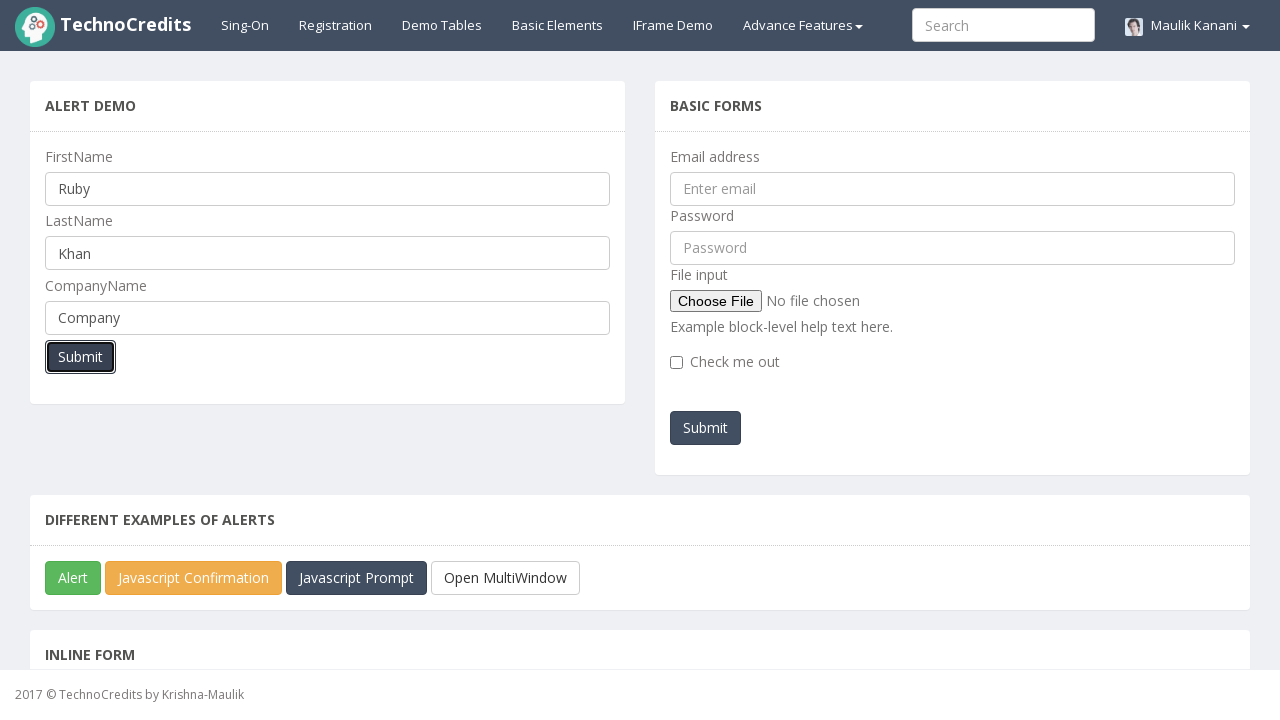

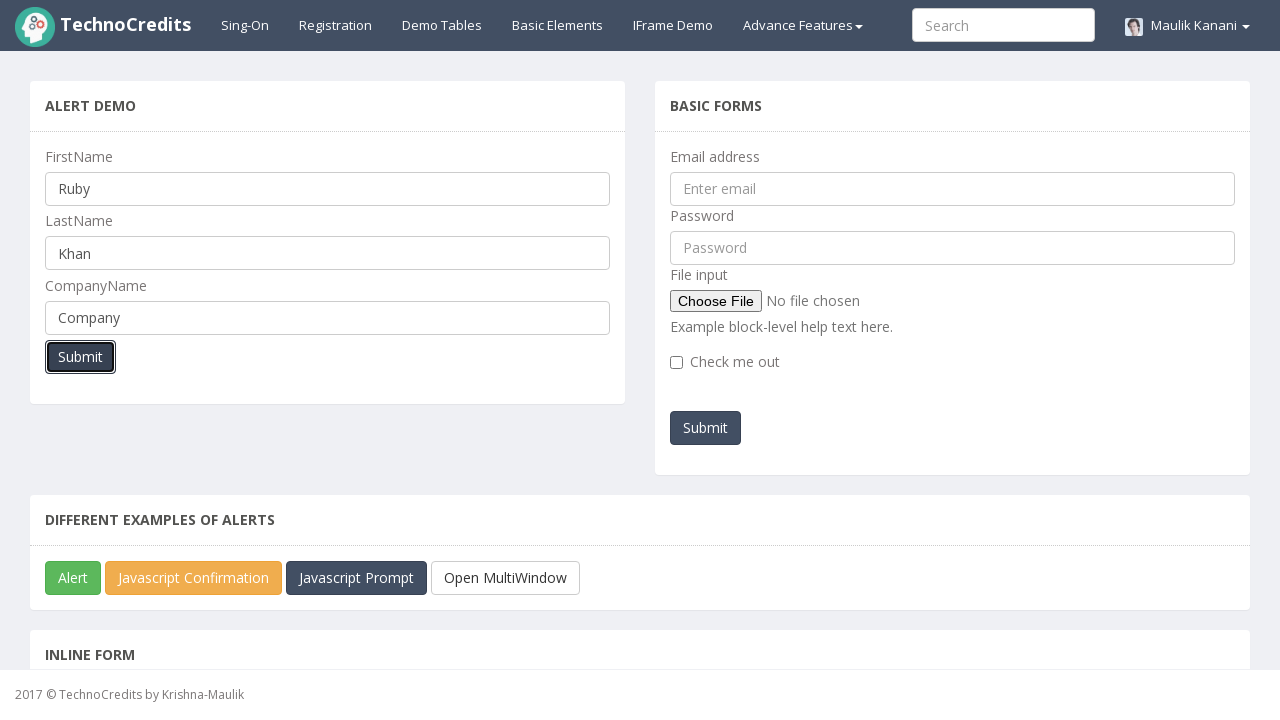